Opens a form page, creates a new window to fetch course text from another page, then returns to the original window and fills the name field with the fetched course text

Starting URL: https://rahulshettyacademy.com/angularpractice/

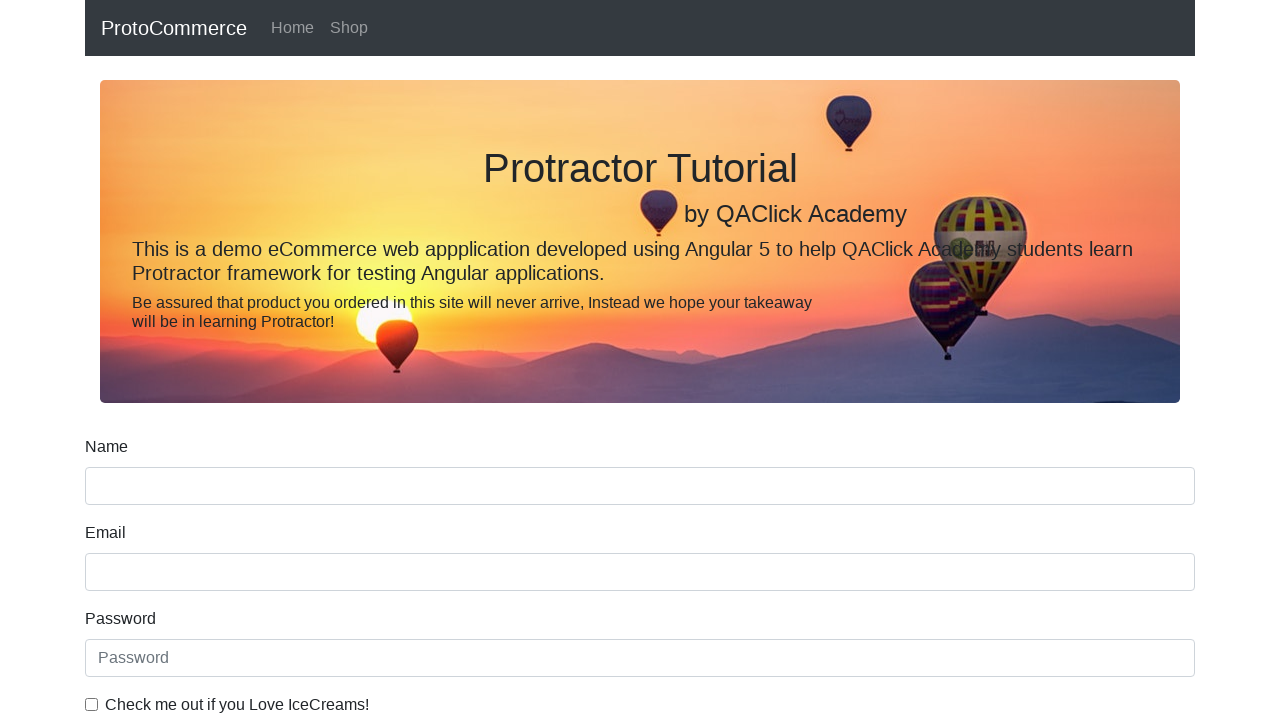

Navigated to form page at https://rahulshettyacademy.com/angularpractice/
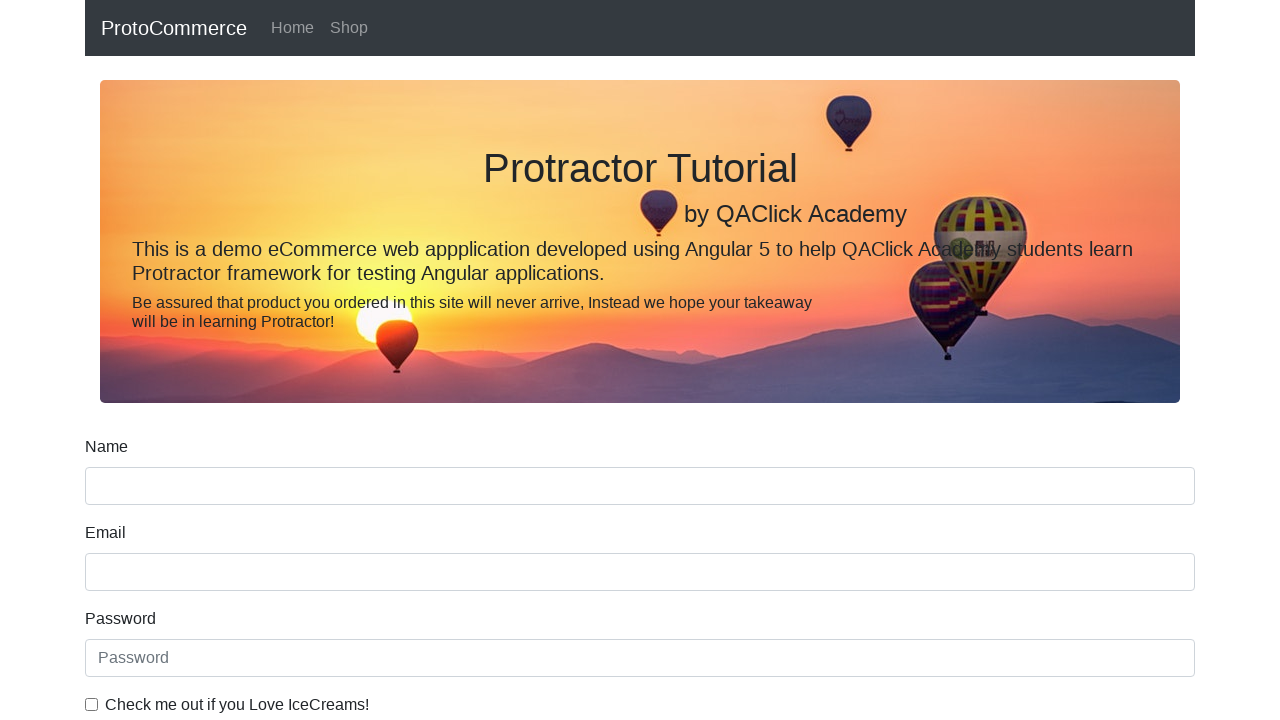

Created a new page/tab
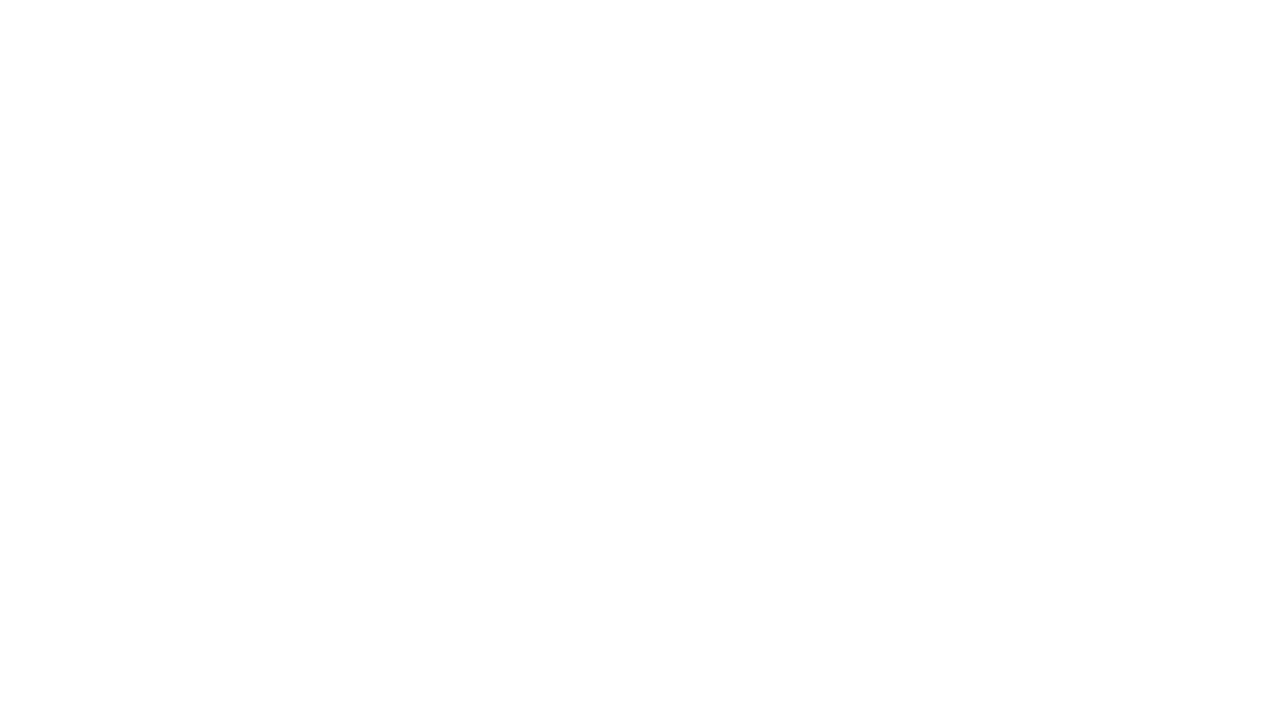

Navigated new page to https://rahulshettyacademy.com/
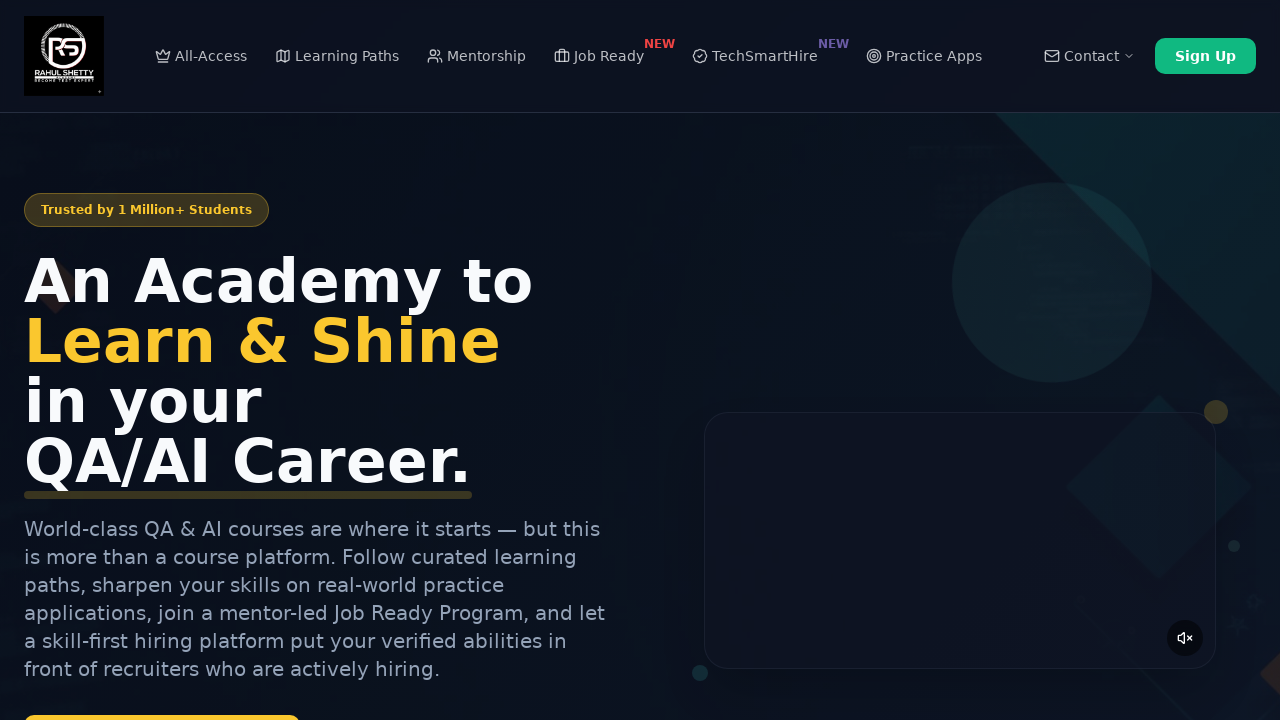

Extracted course text from second course link: 'Playwright Testing'
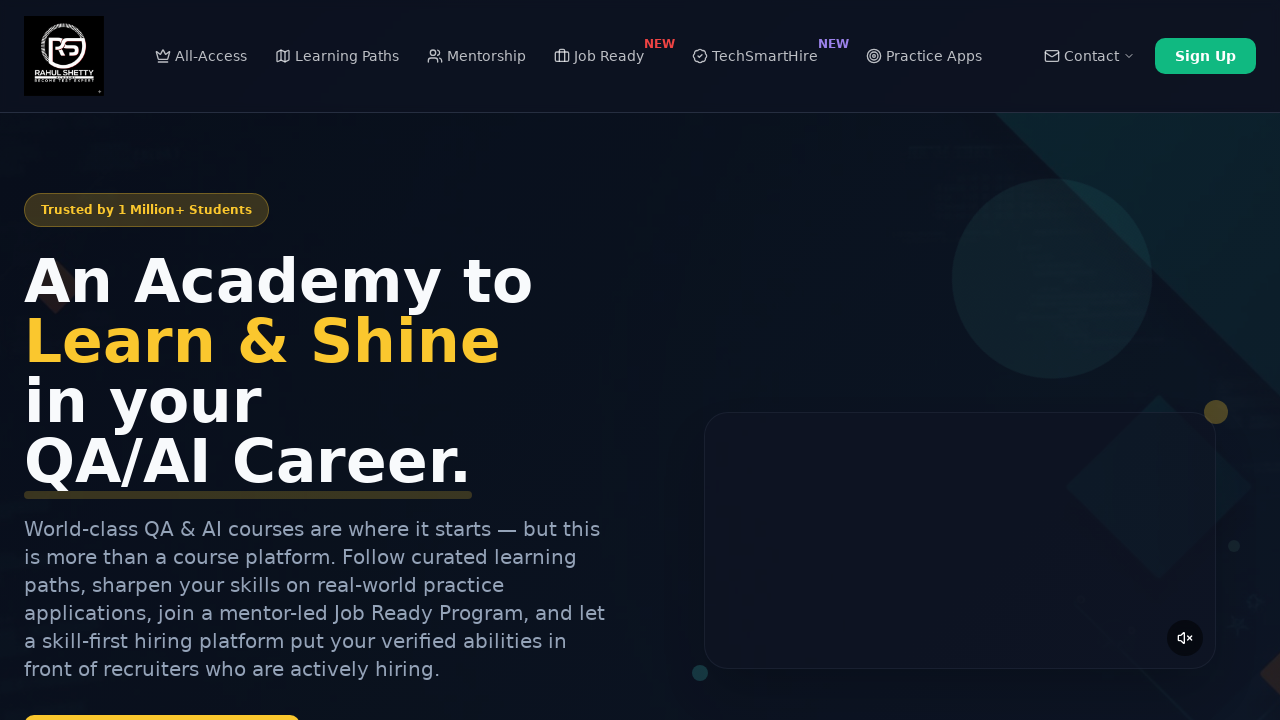

Closed the new page/tab
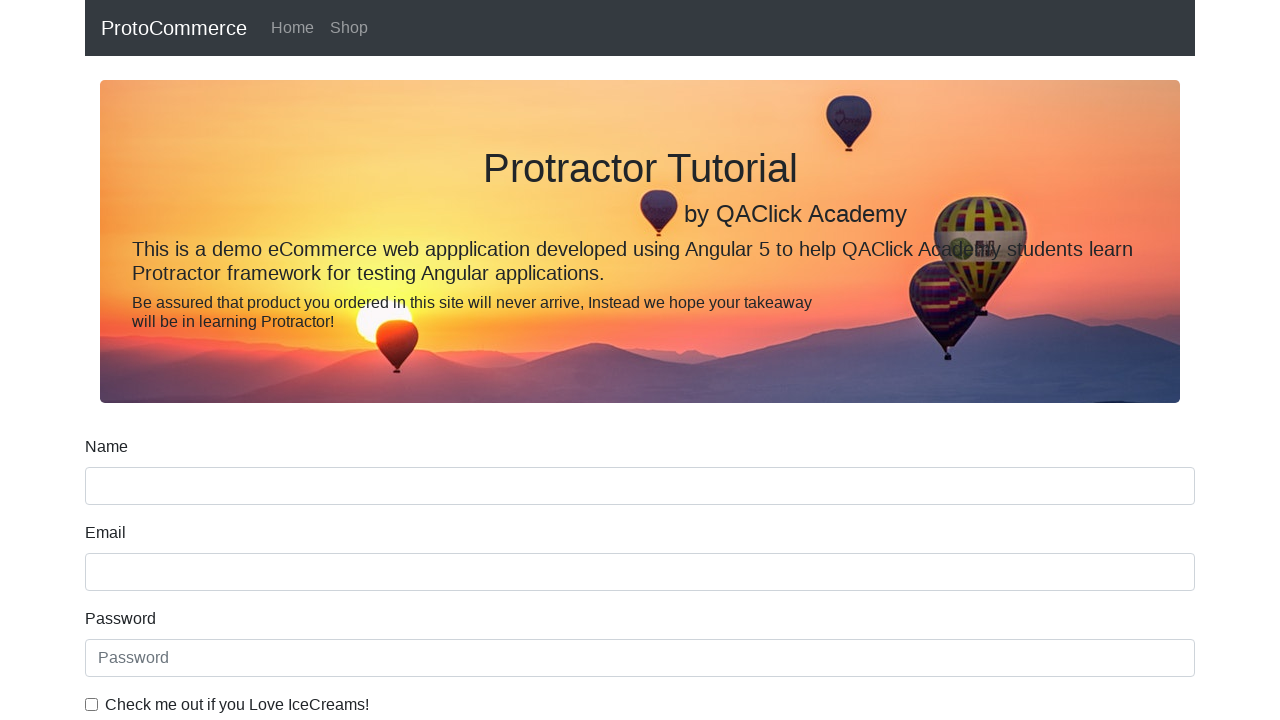

Filled name field with course text: 'Playwright Testing' on [name='name']
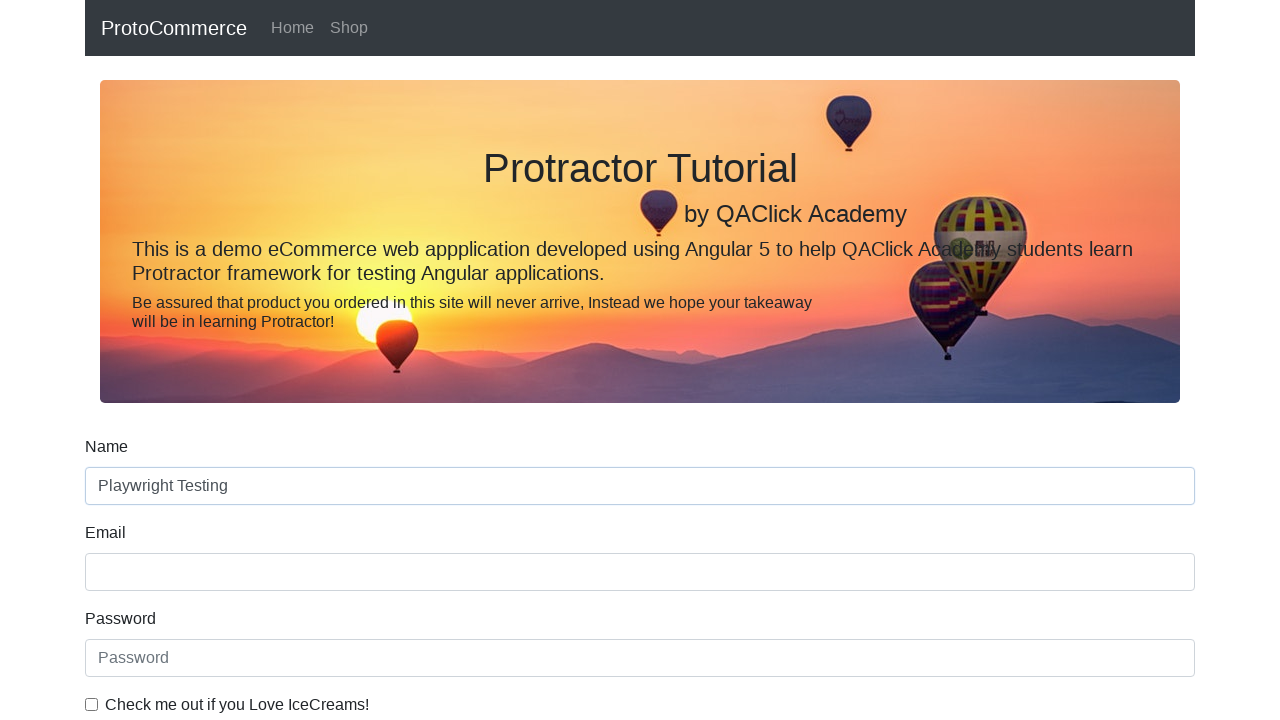

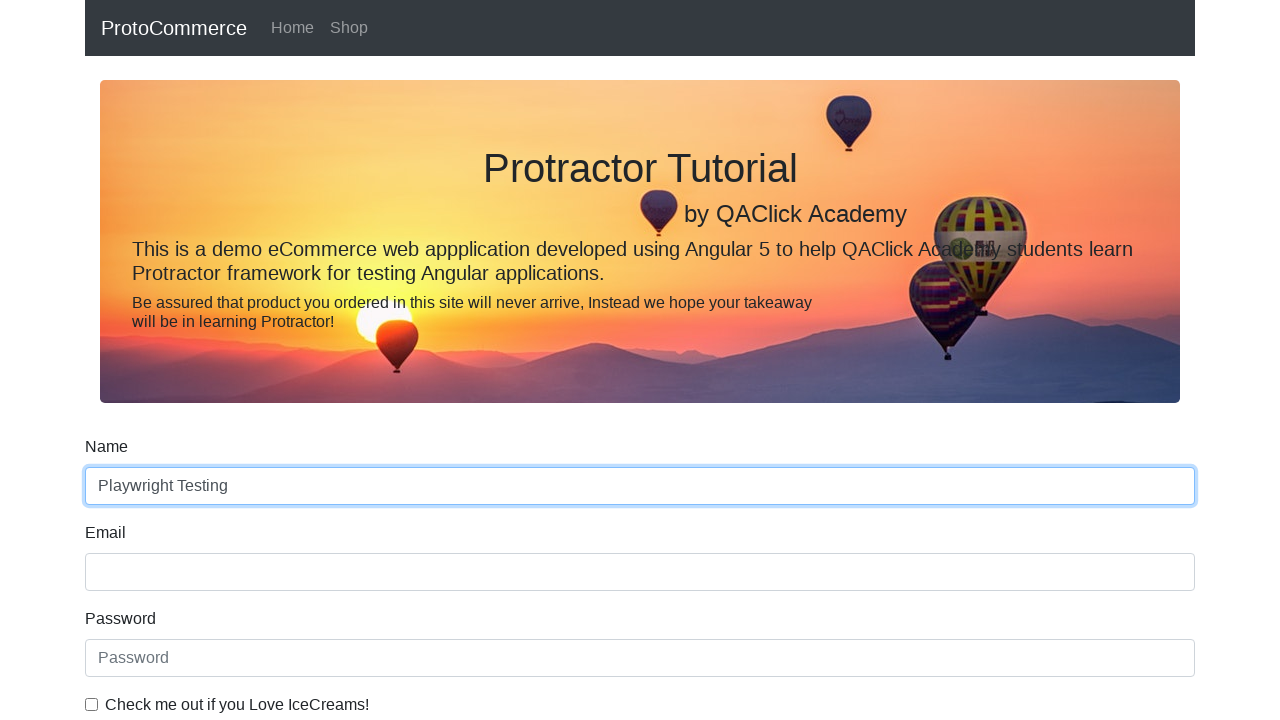